Tests browser window and tab handling functionality by opening new tabs/windows, switching between them, and verifying content in each window

Starting URL: https://demoqa.com/

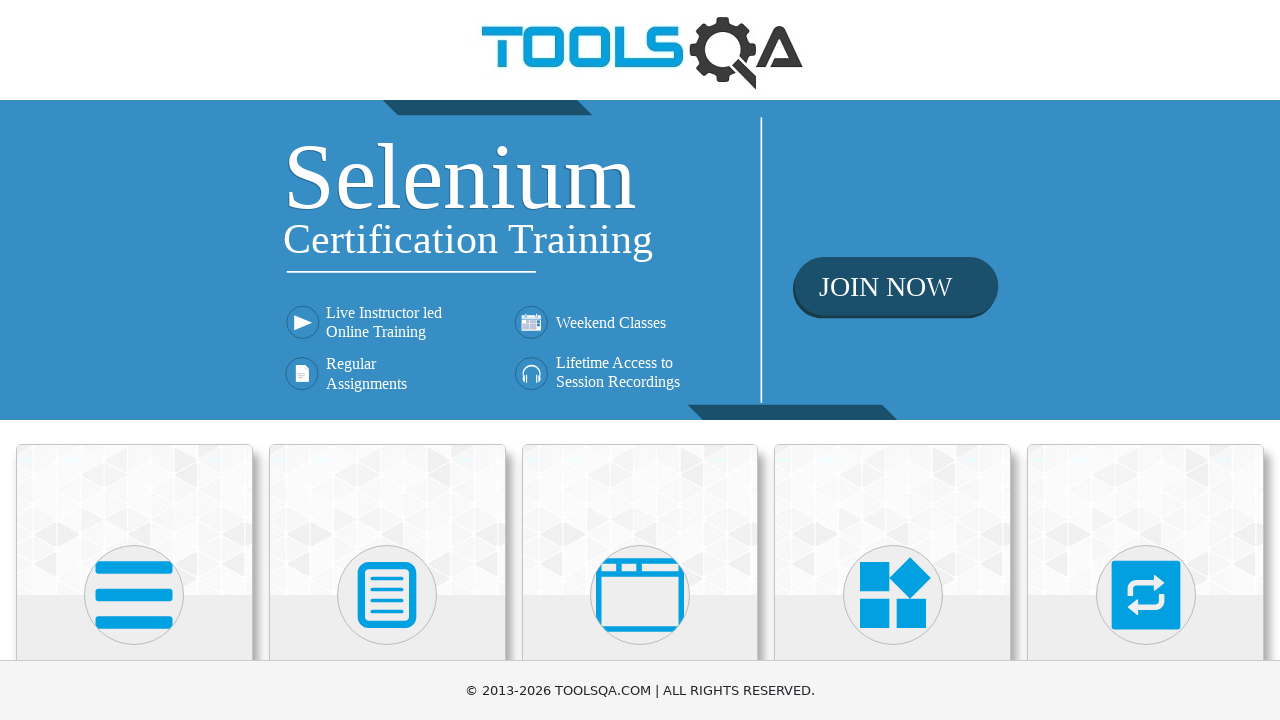

Scrolled to the bottom of the page
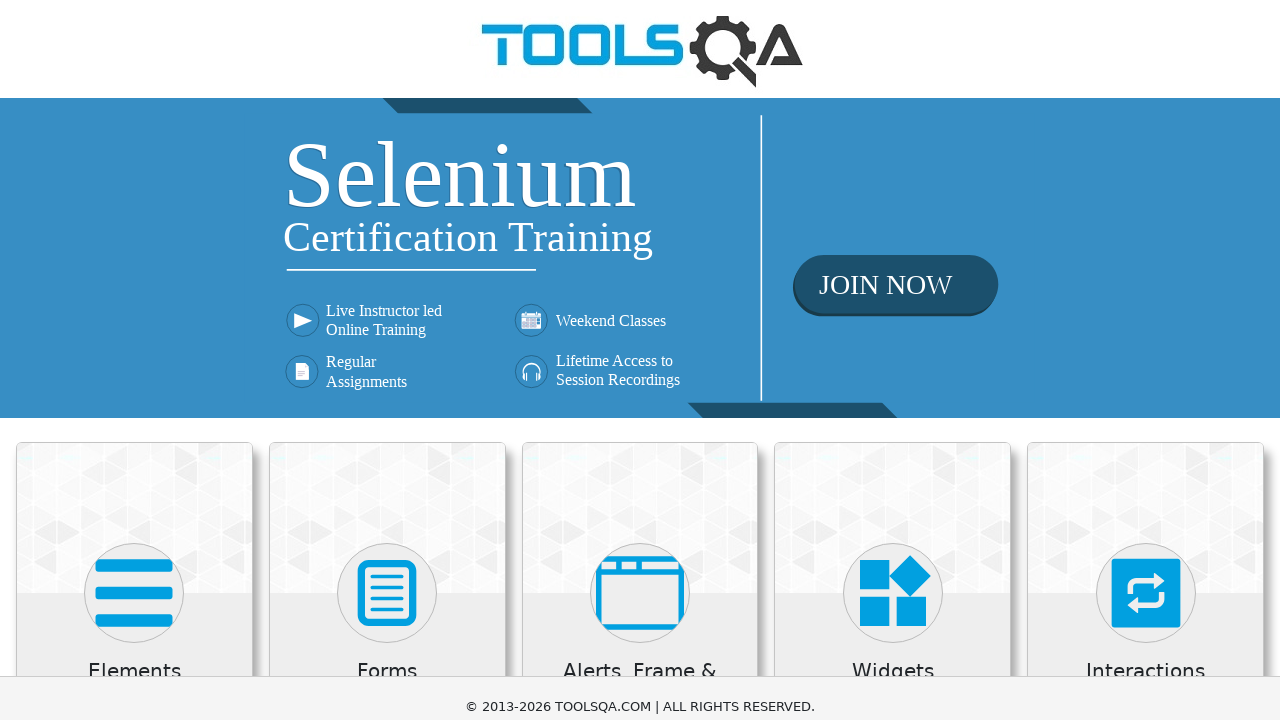

Clicked on 'Alerts, Frame & Windows' section at (640, 24) on xpath=//h5[text()='Alerts, Frame & Windows']
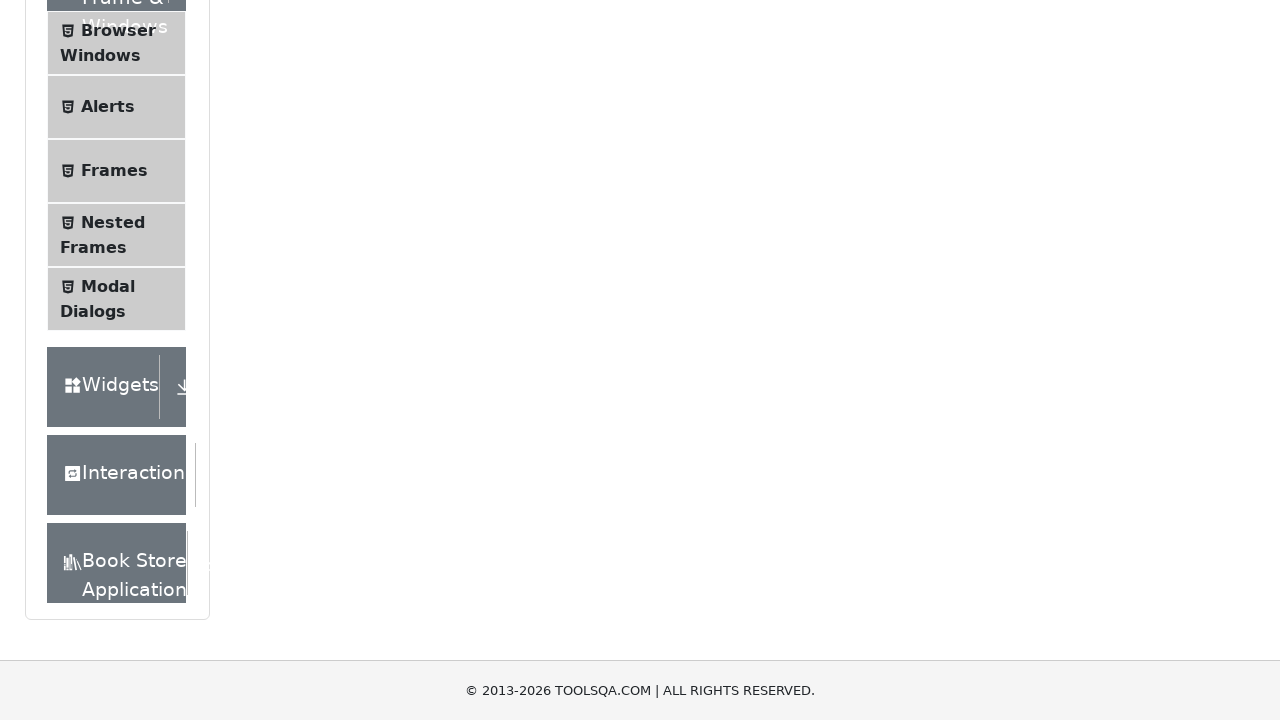

Clicked on 'Browser Windows' menu item at (118, 30) on xpath=//span[text()='Browser Windows']
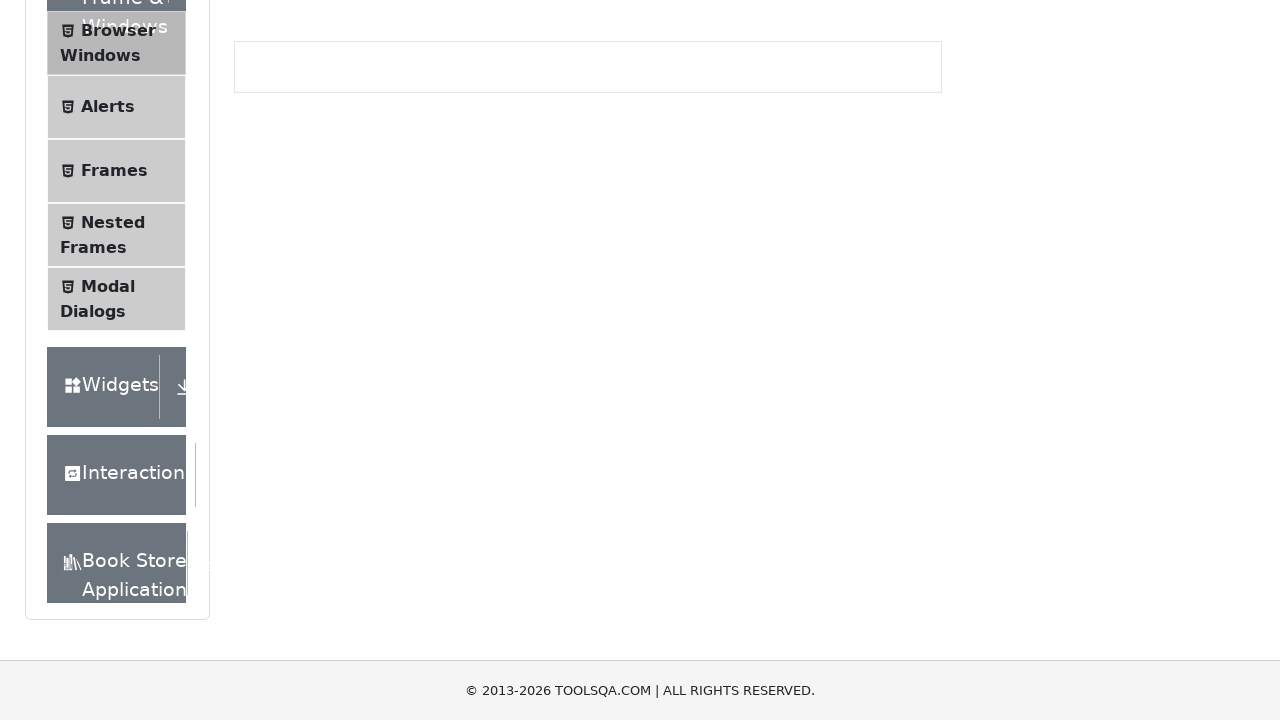

Opened a new tab using 'New Tab' button at (280, 242) on #tabButton
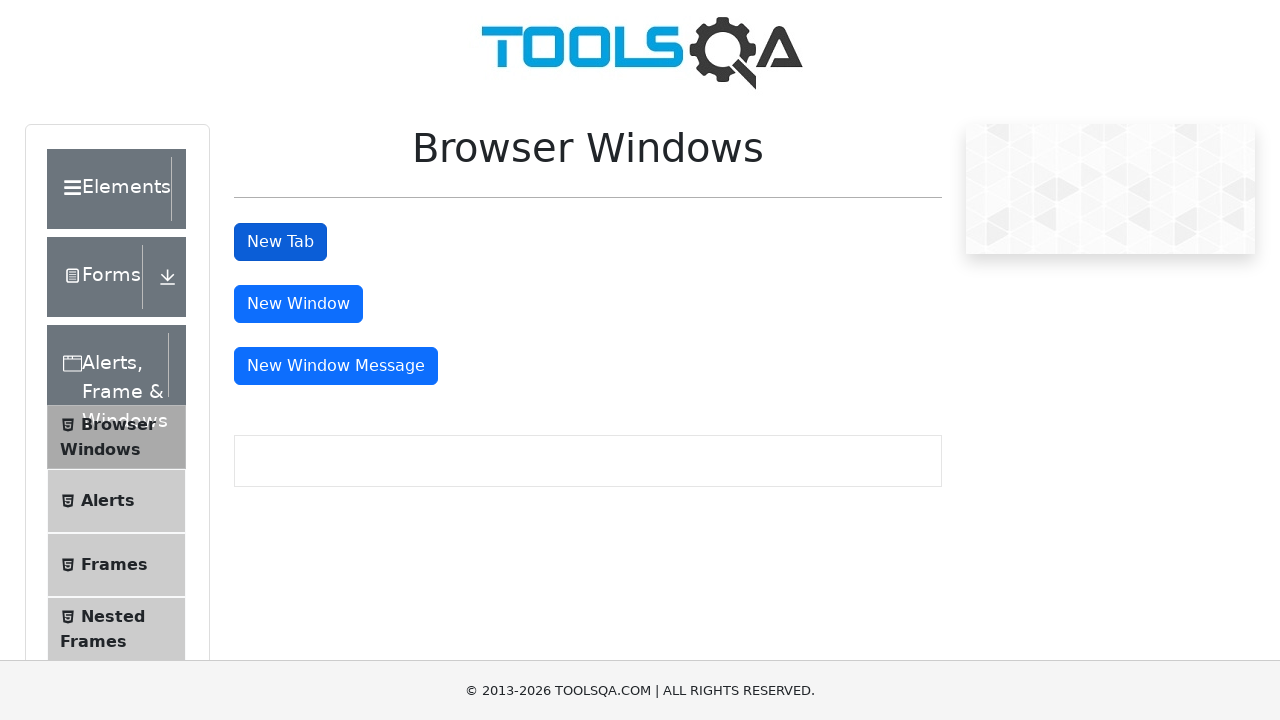

Waiting for heading element to load in new tab
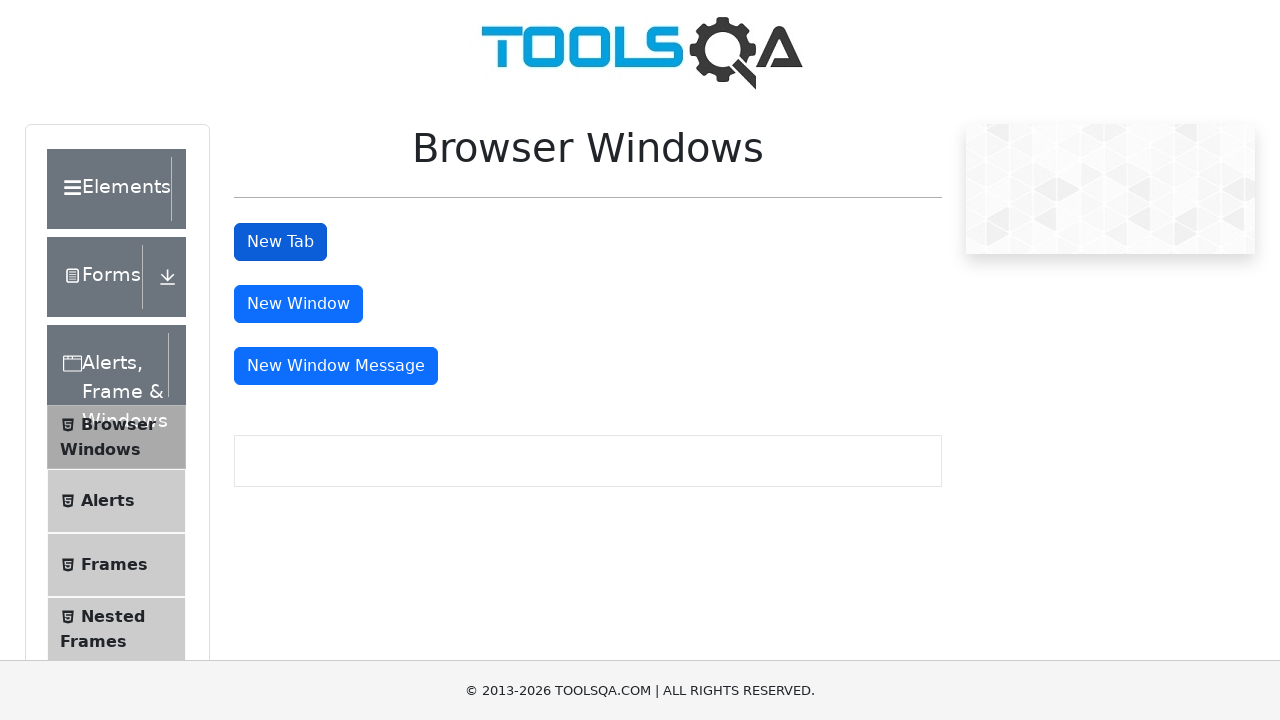

Retrieved heading text from new tab: 'This is a sample page'
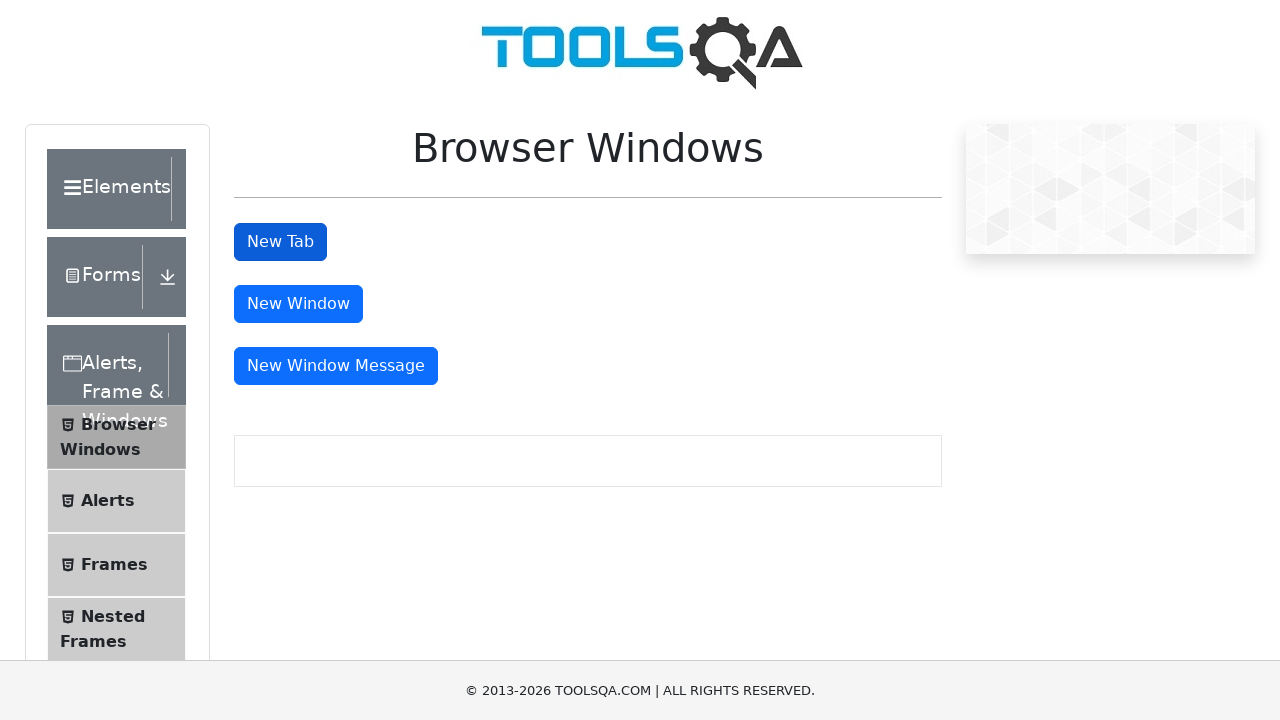

Closed the new tab
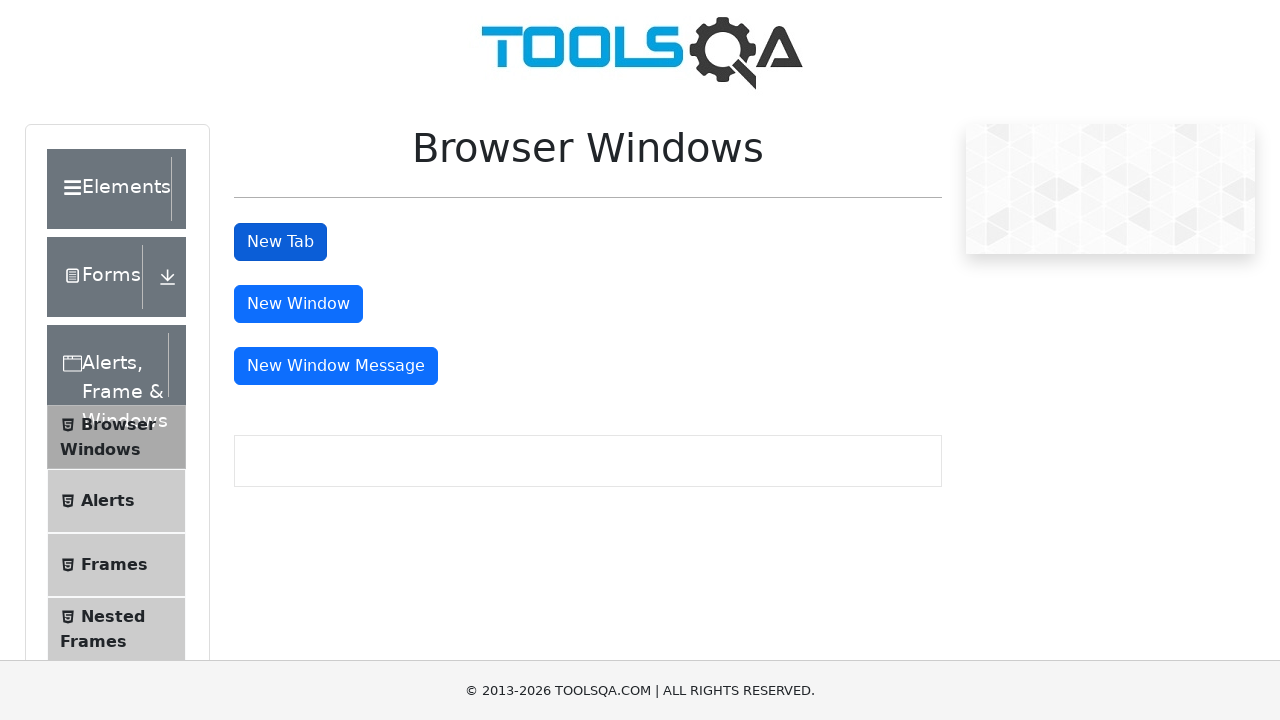

Opened a new window using 'New Window' button at (298, 304) on #windowButton
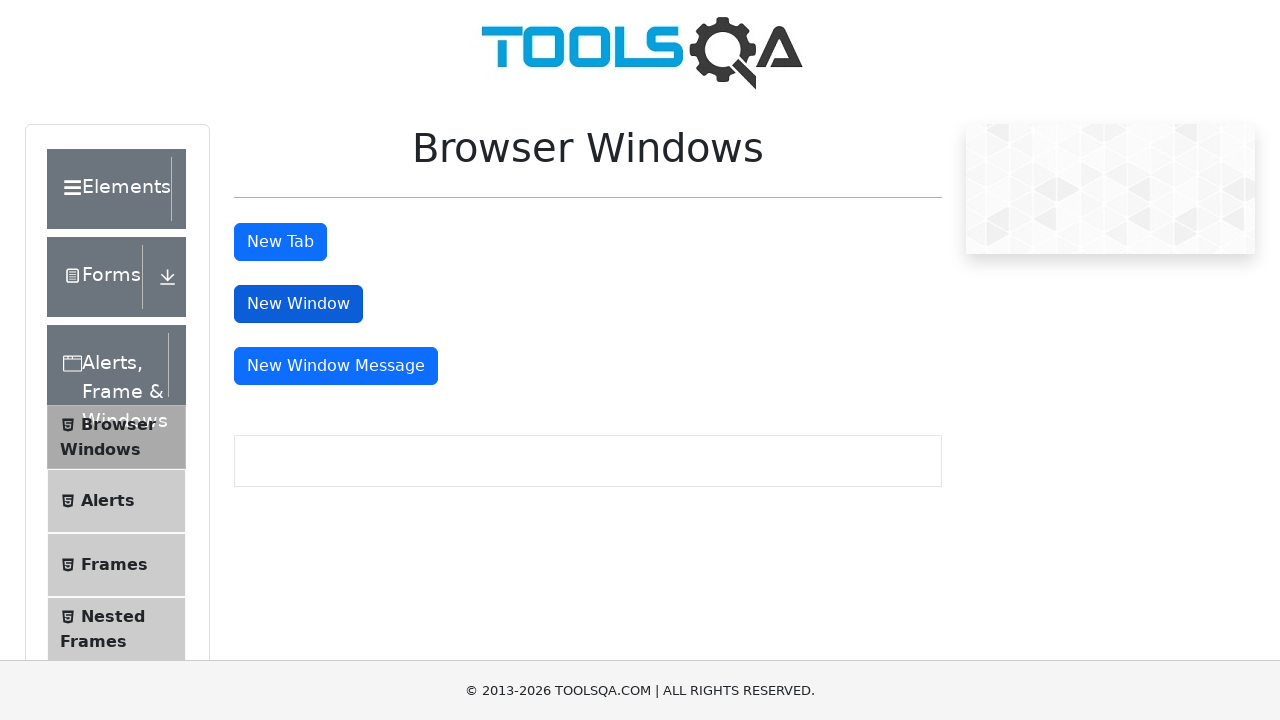

Waiting for heading element to load in new window
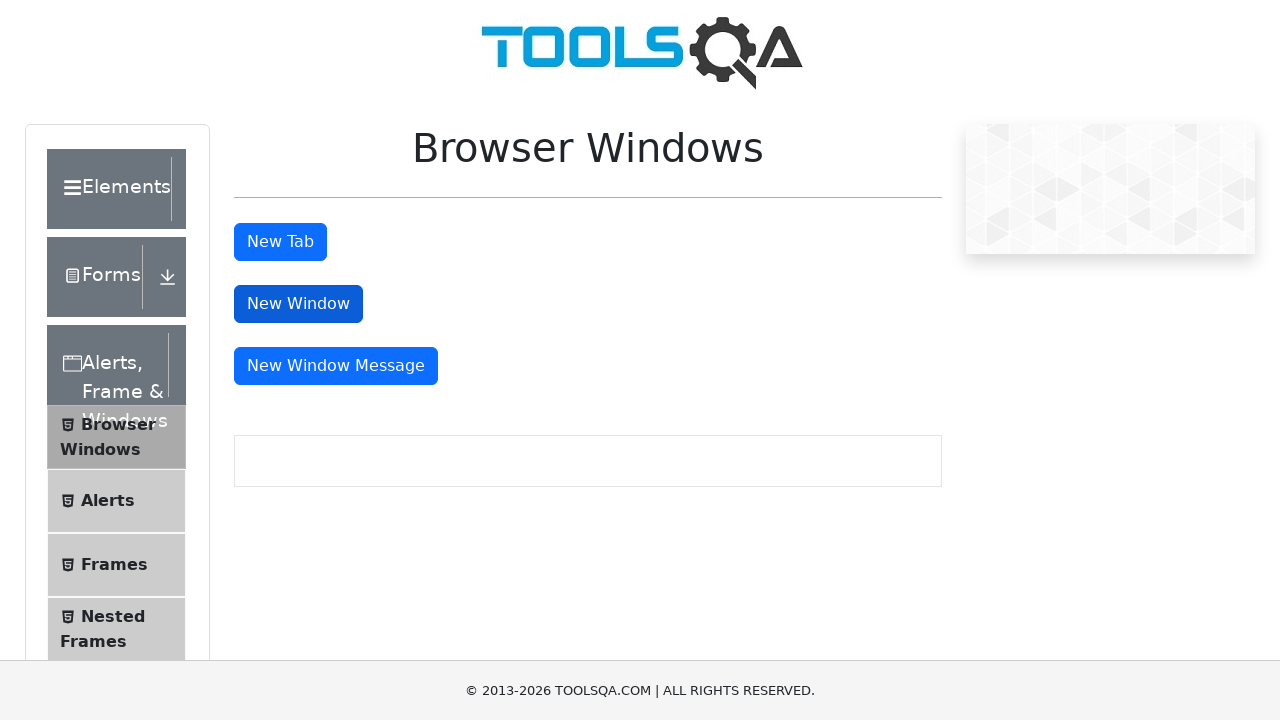

Retrieved heading text from new window: 'This is a sample page'
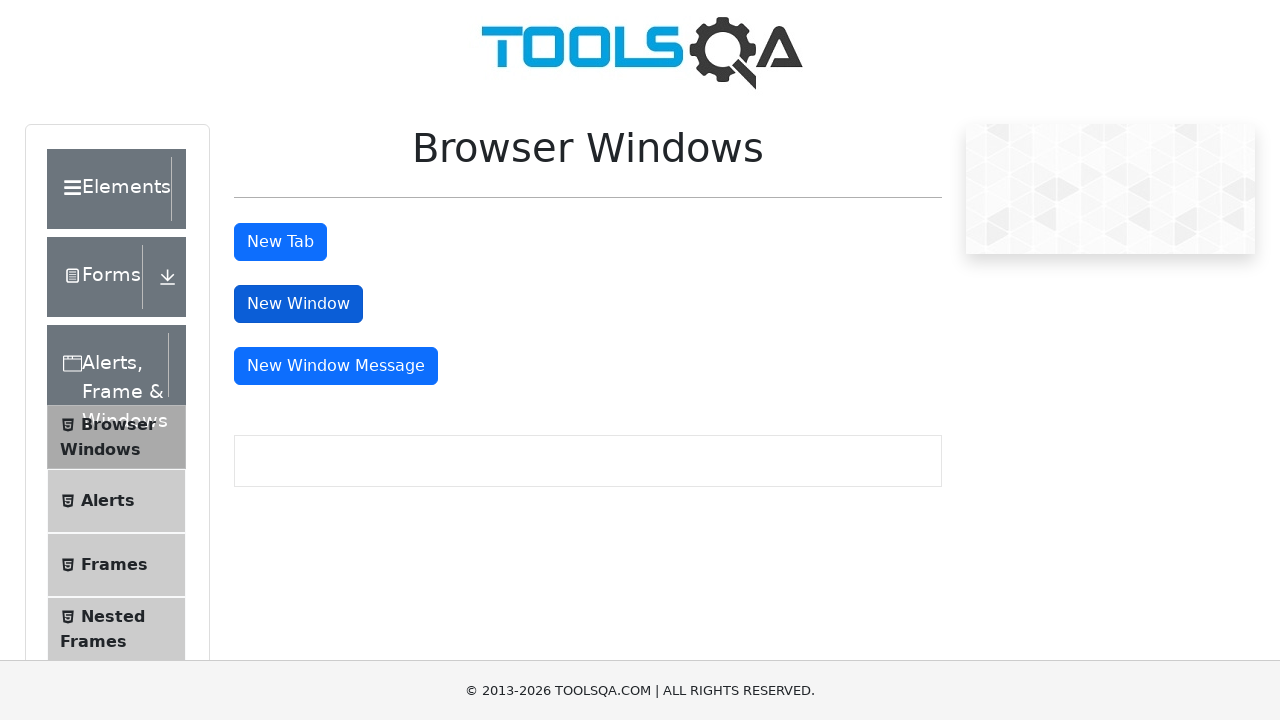

Closed the new window
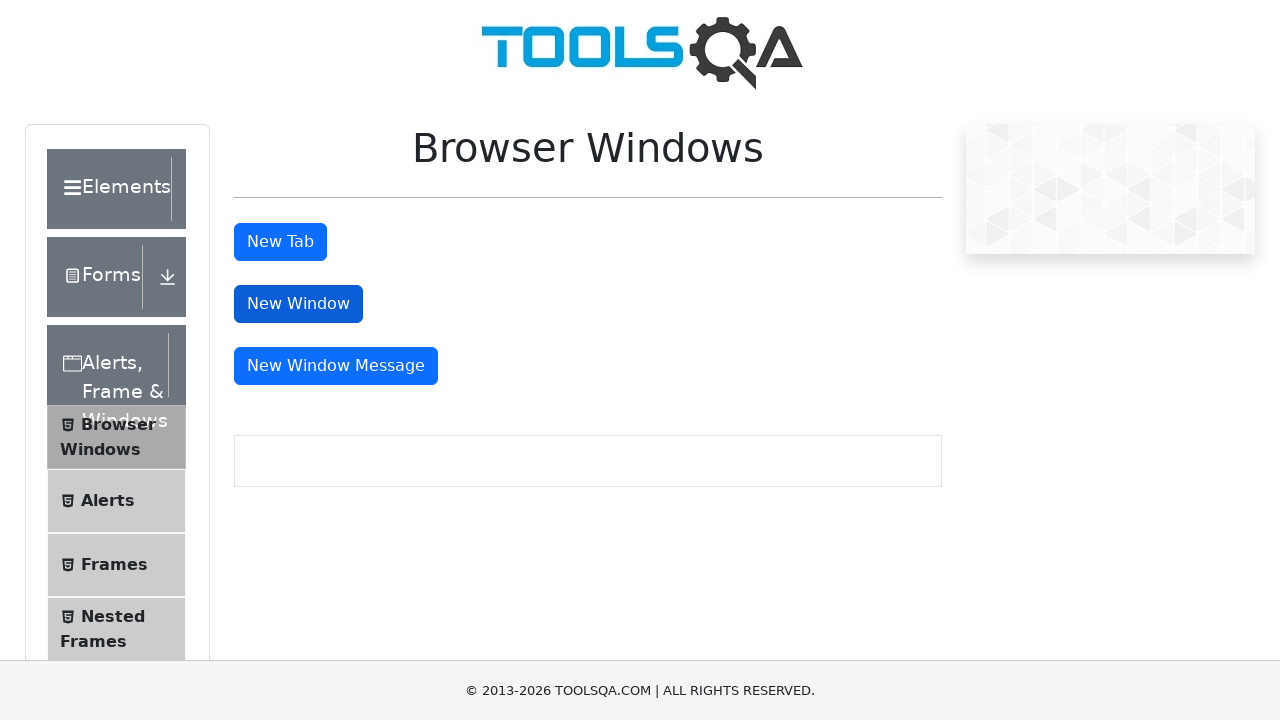

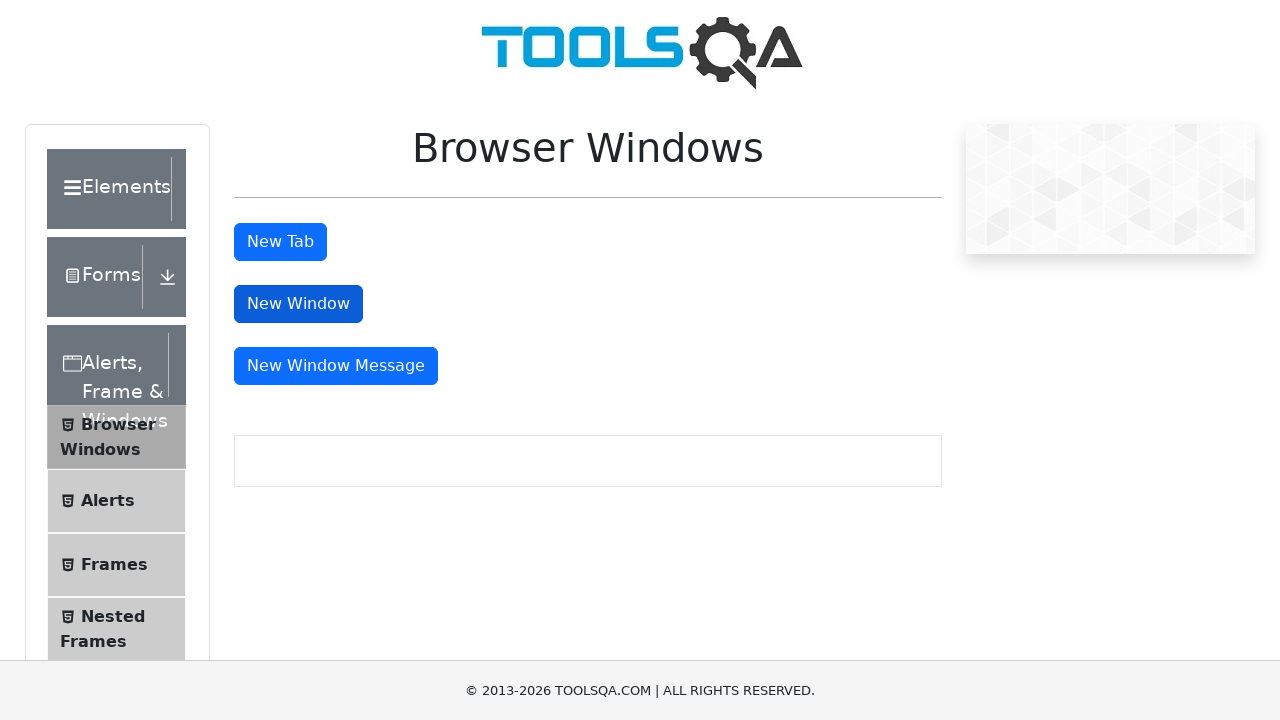